Tests drag-and-drop functionality by dragging elements to new positions and performing offset-based dragging operations

Starting URL: http://jqueryui.com/resources/demos/draggable/scroll.html

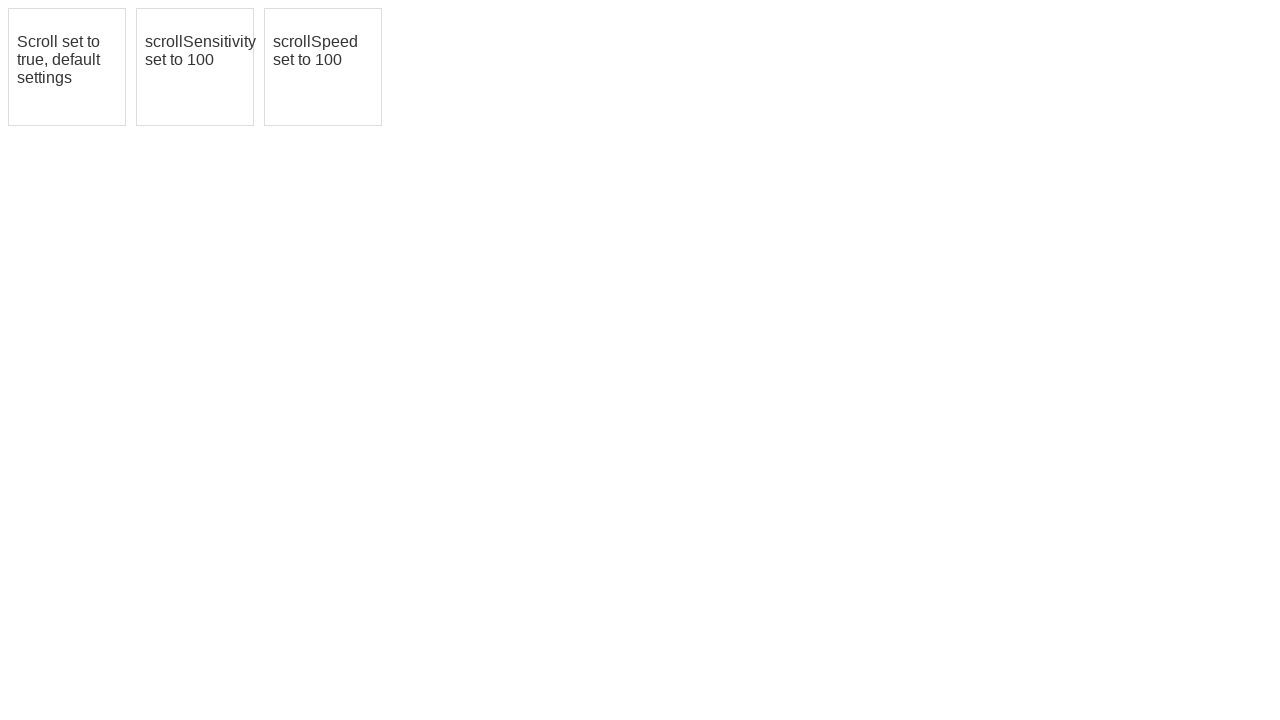

Located first draggable element (#draggable)
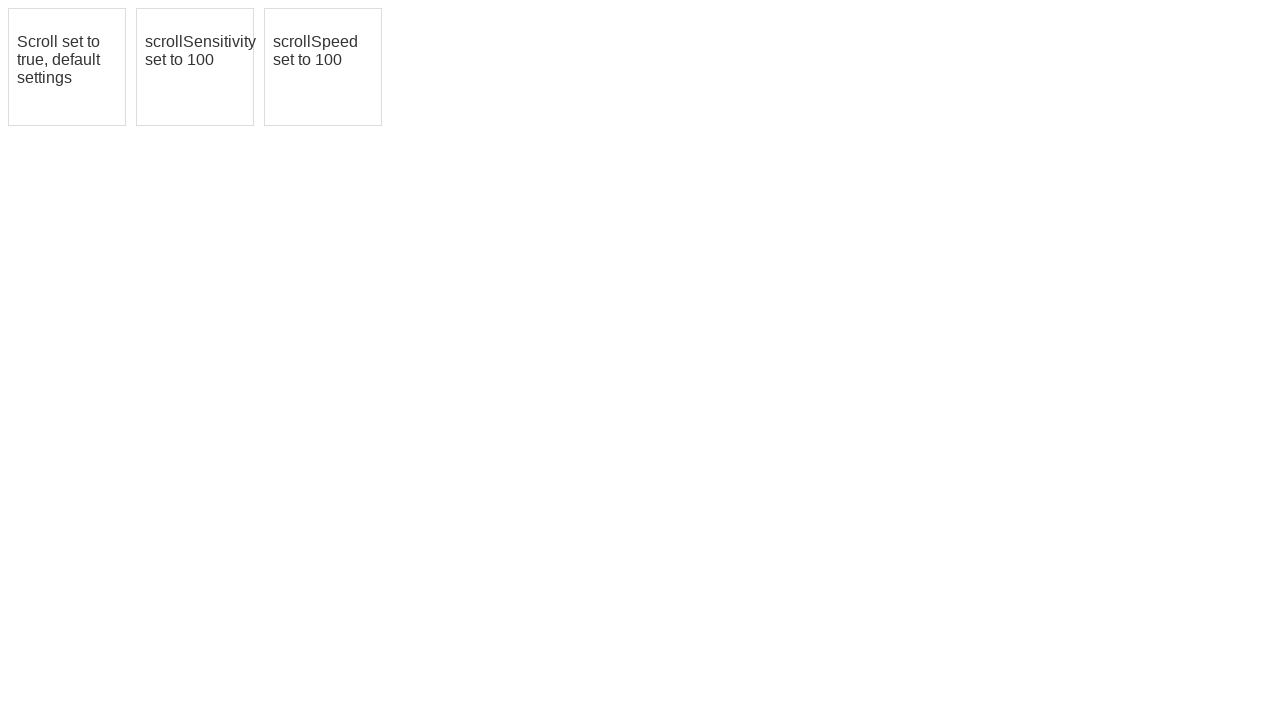

Located second draggable element (#draggable2)
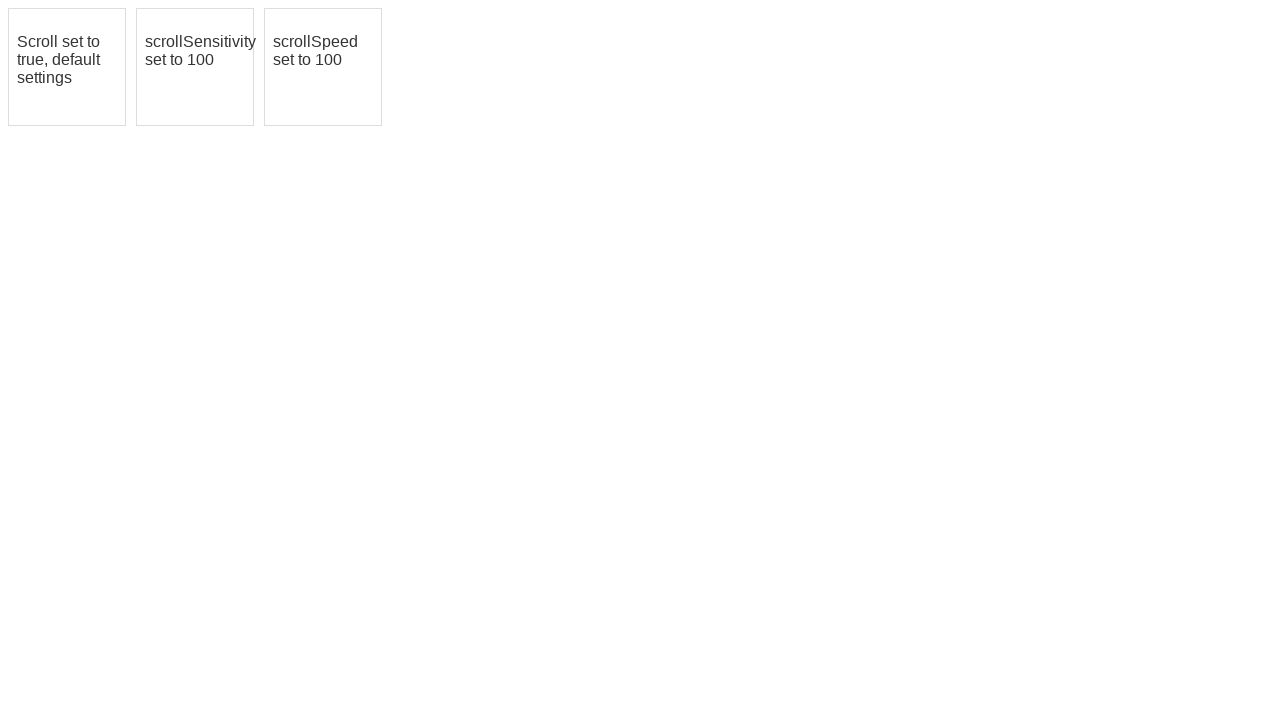

Located third draggable element (#draggable3)
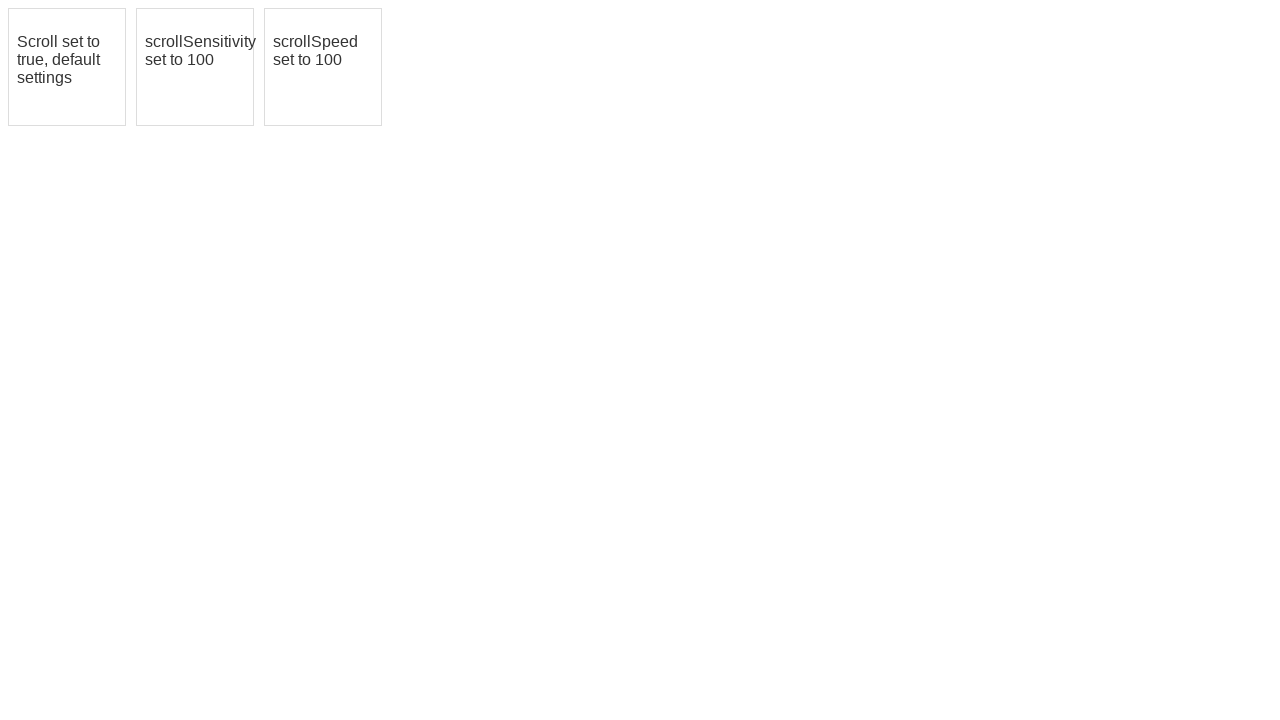

Dragged first element to second element's position at (195, 67)
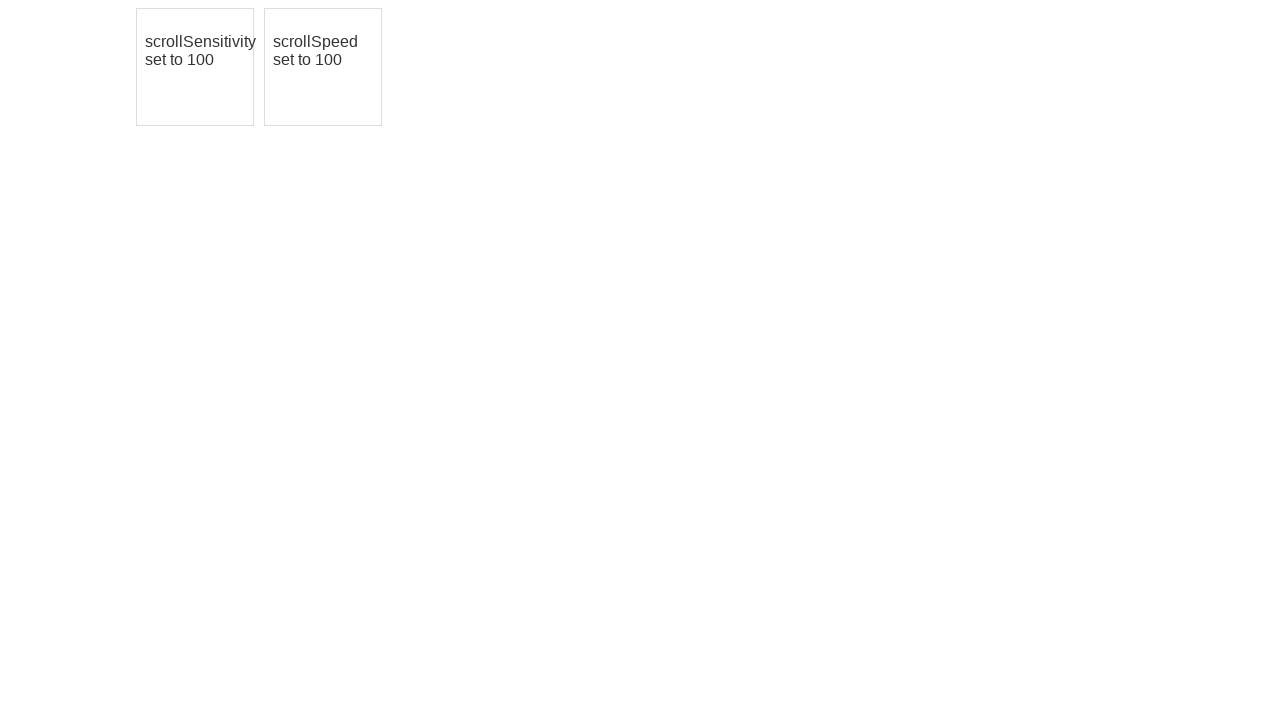

Retrieved bounding box for drag element (iteration 1/5)
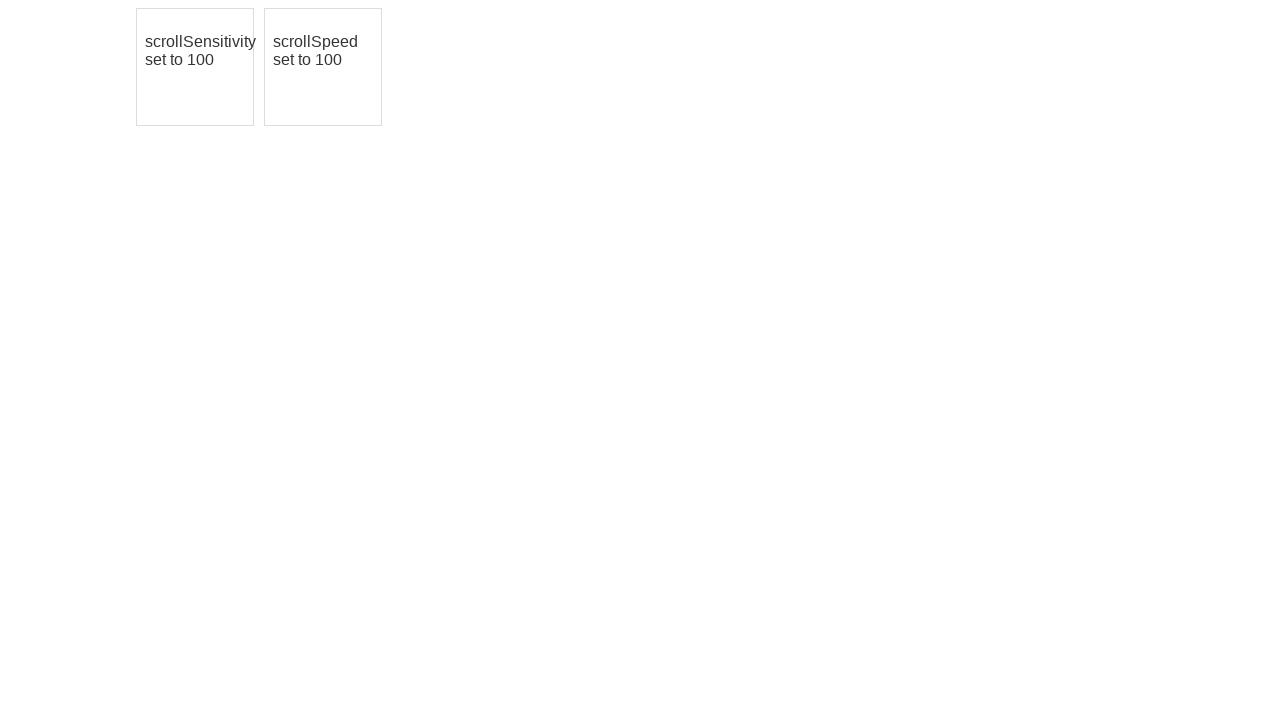

Moved mouse to center of drag element (iteration 1/5) at (323, 67)
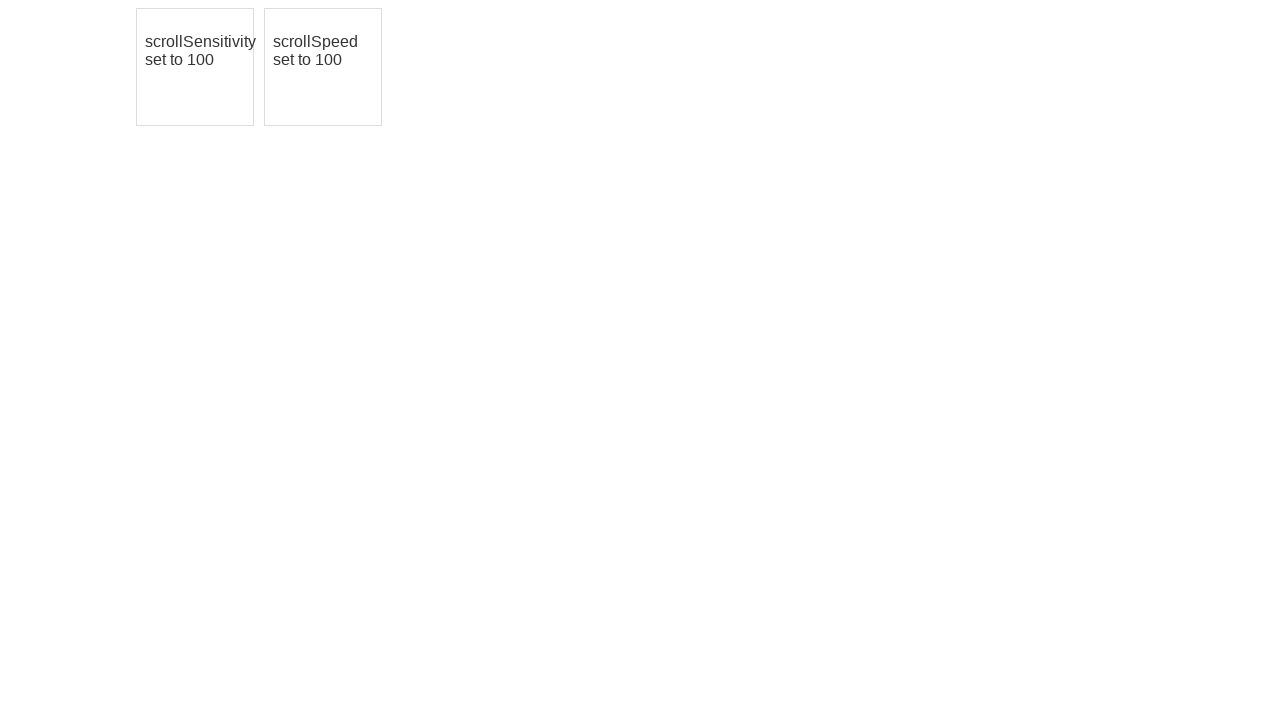

Pressed mouse button down (iteration 1/5) at (323, 67)
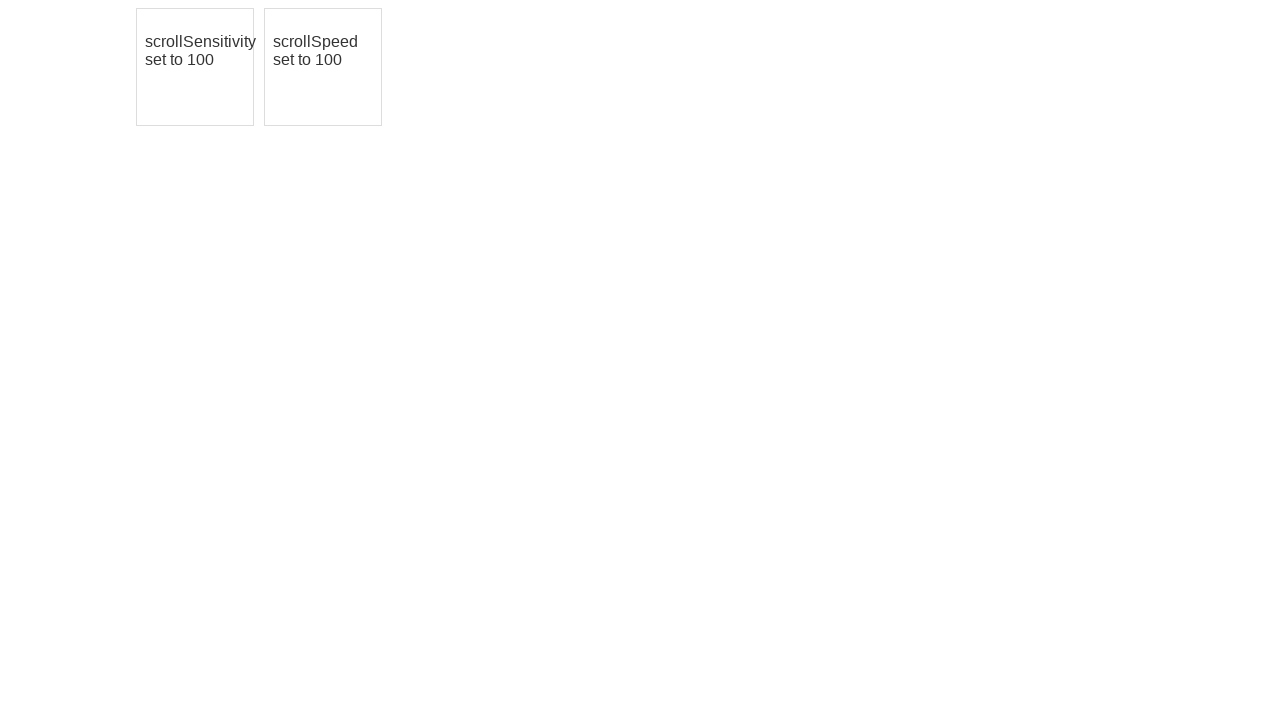

Moved mouse 10px right and 10px down (iteration 1/5) at (333, 77)
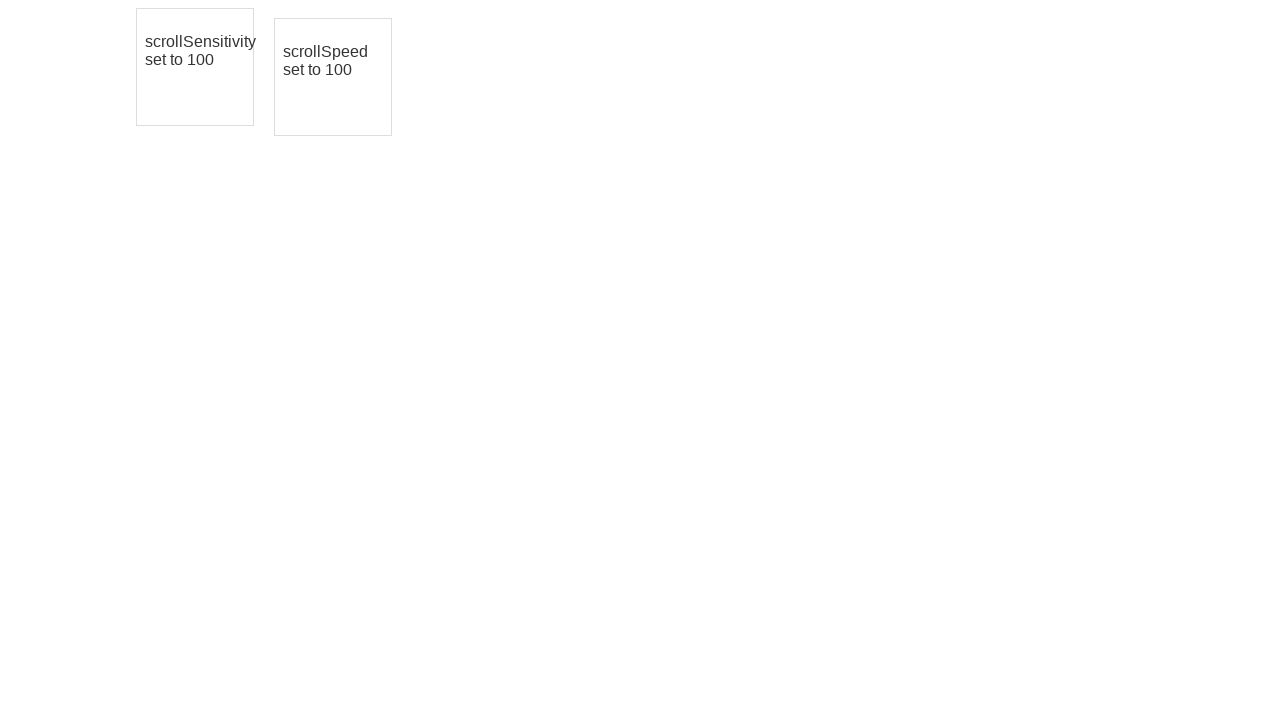

Released mouse button (iteration 1/5) at (333, 77)
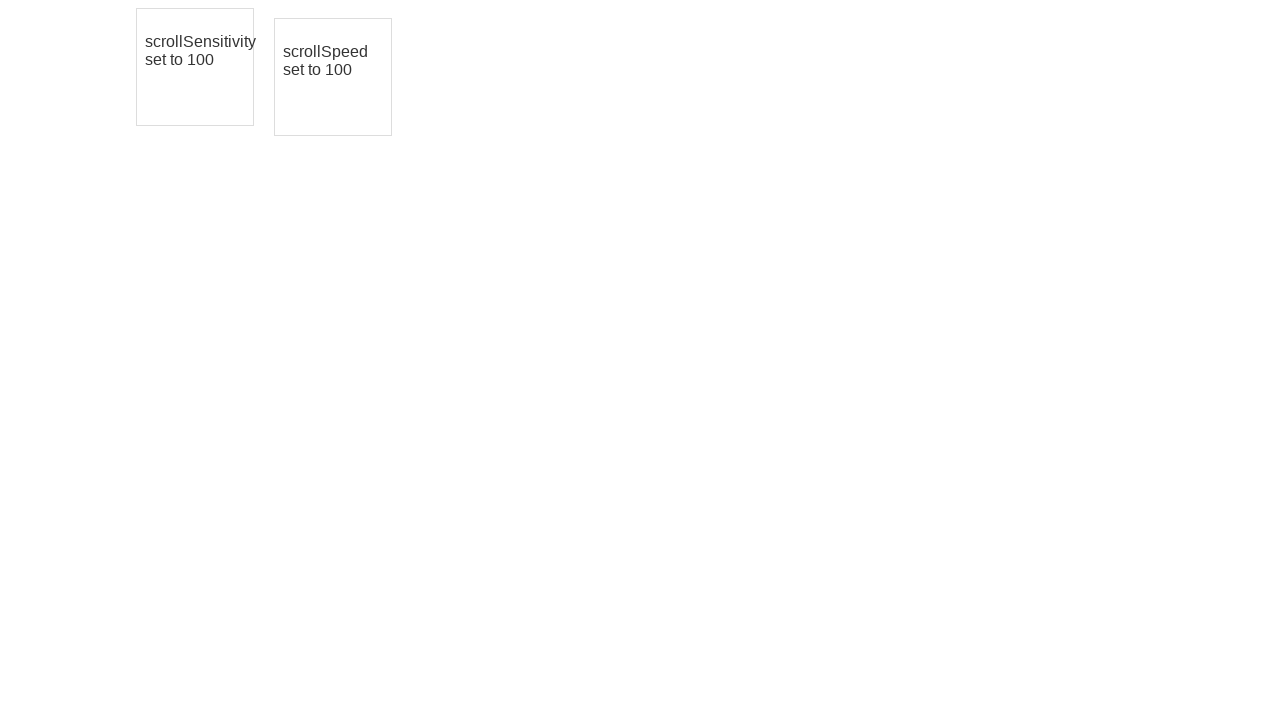

Waited 2 seconds for drag animation to complete (iteration 1/5)
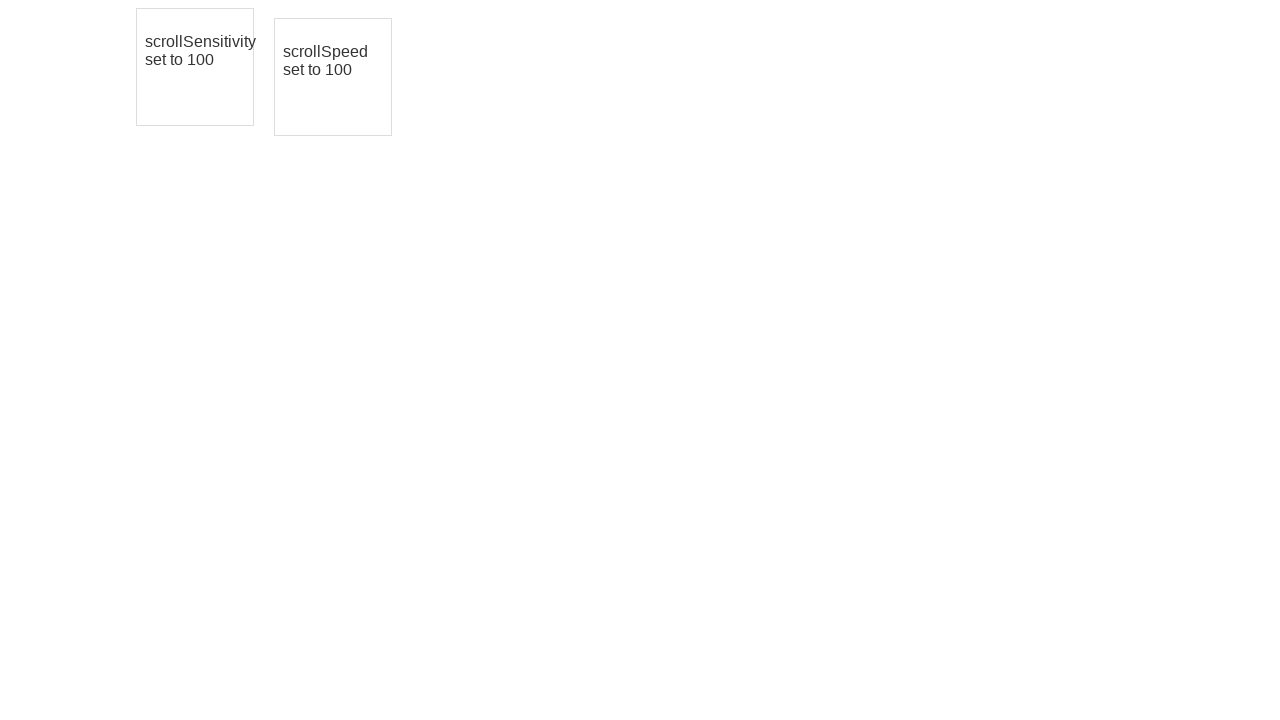

Retrieved bounding box for drag element (iteration 2/5)
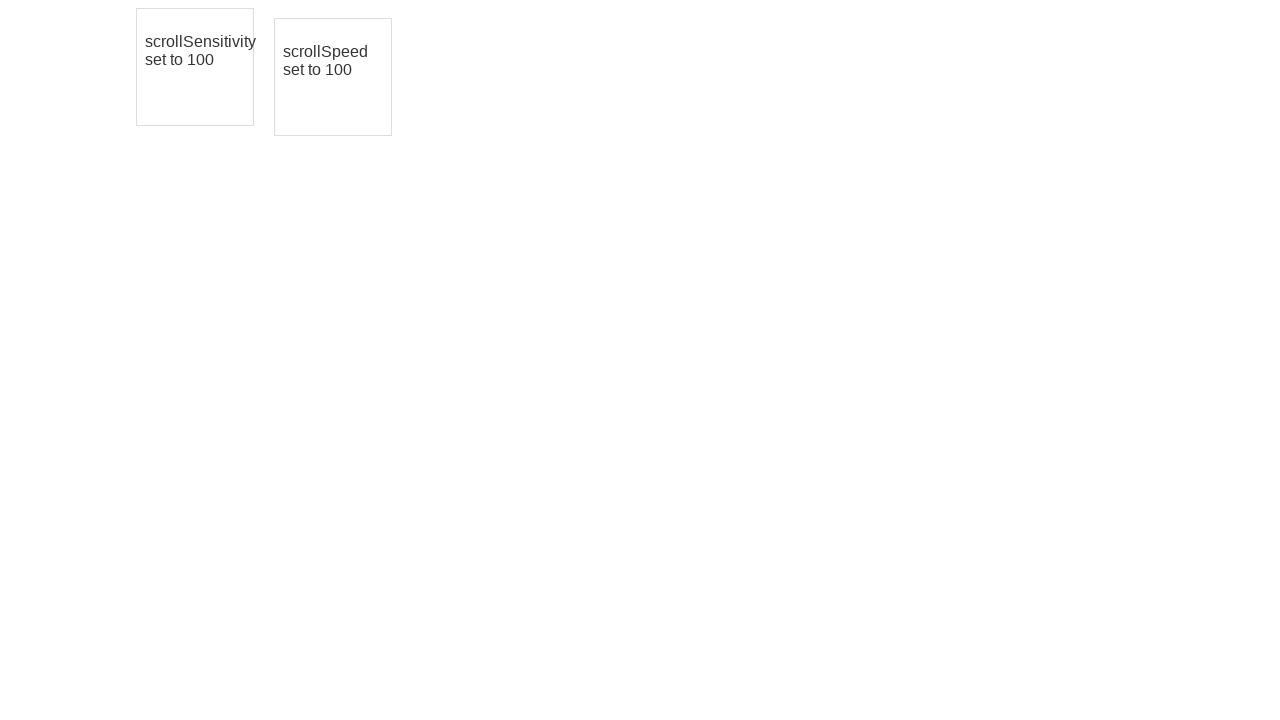

Moved mouse to center of drag element (iteration 2/5) at (333, 77)
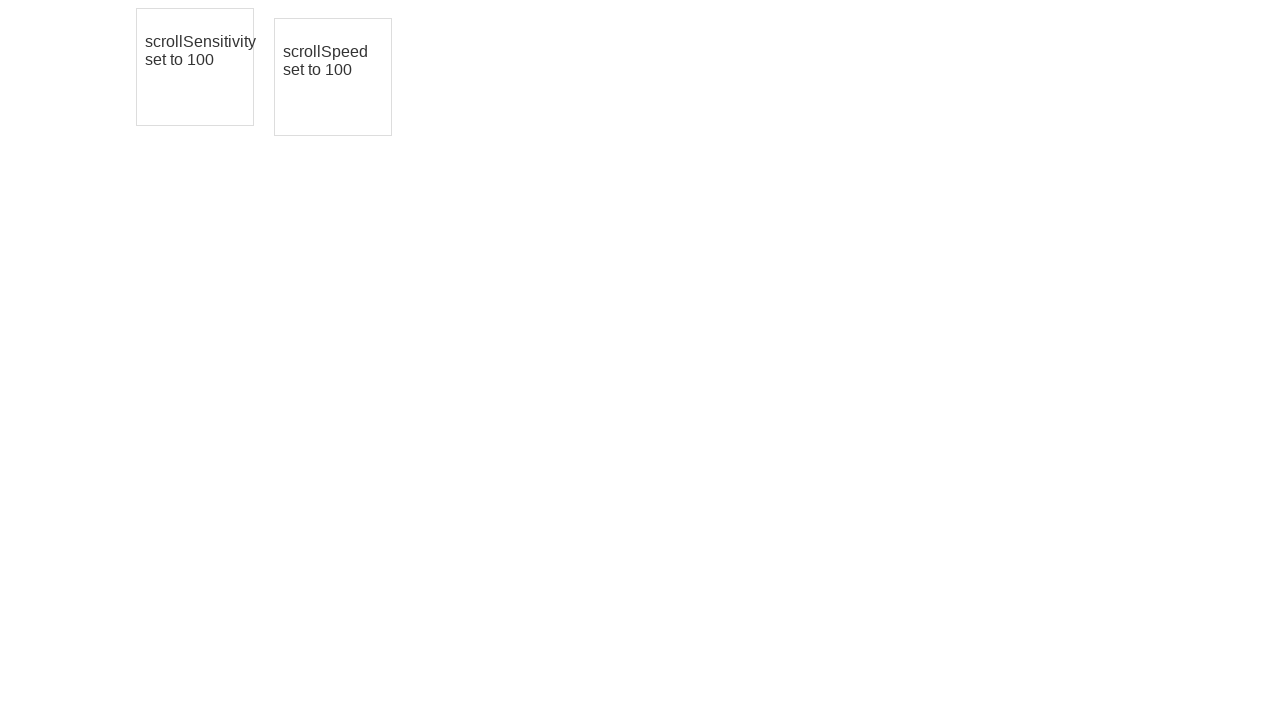

Pressed mouse button down (iteration 2/5) at (333, 77)
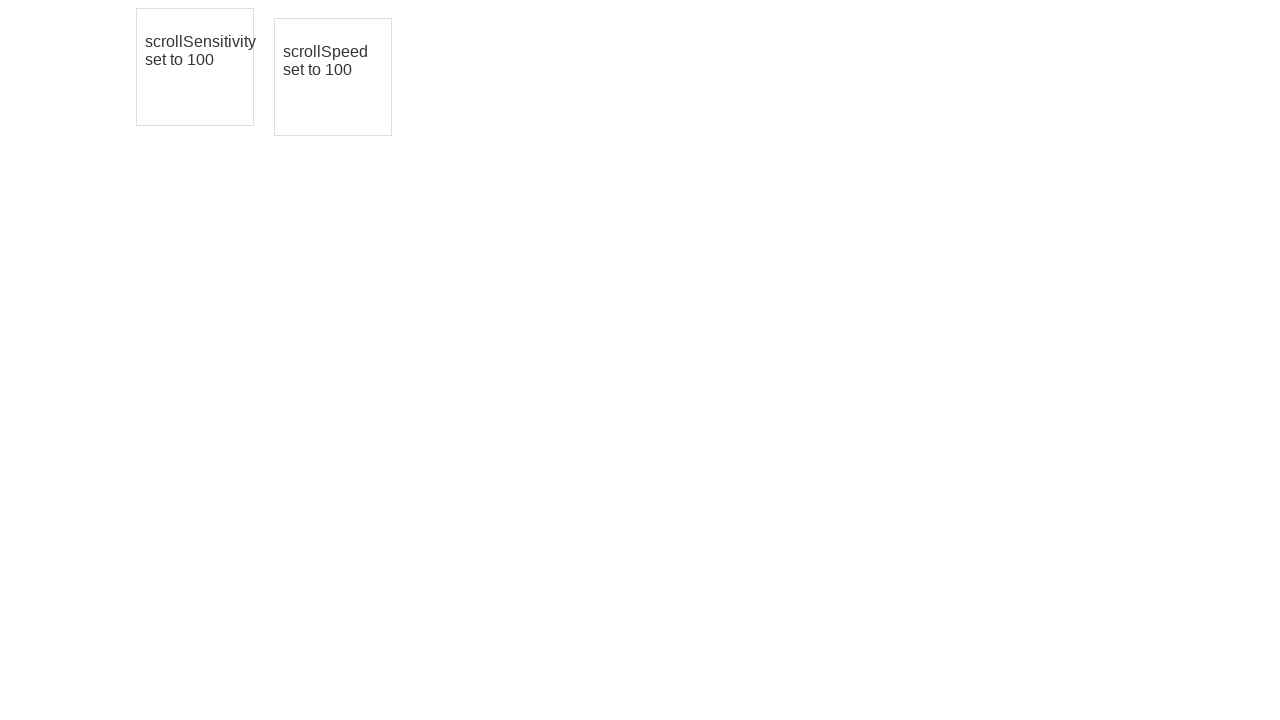

Moved mouse 10px right and 10px down (iteration 2/5) at (343, 87)
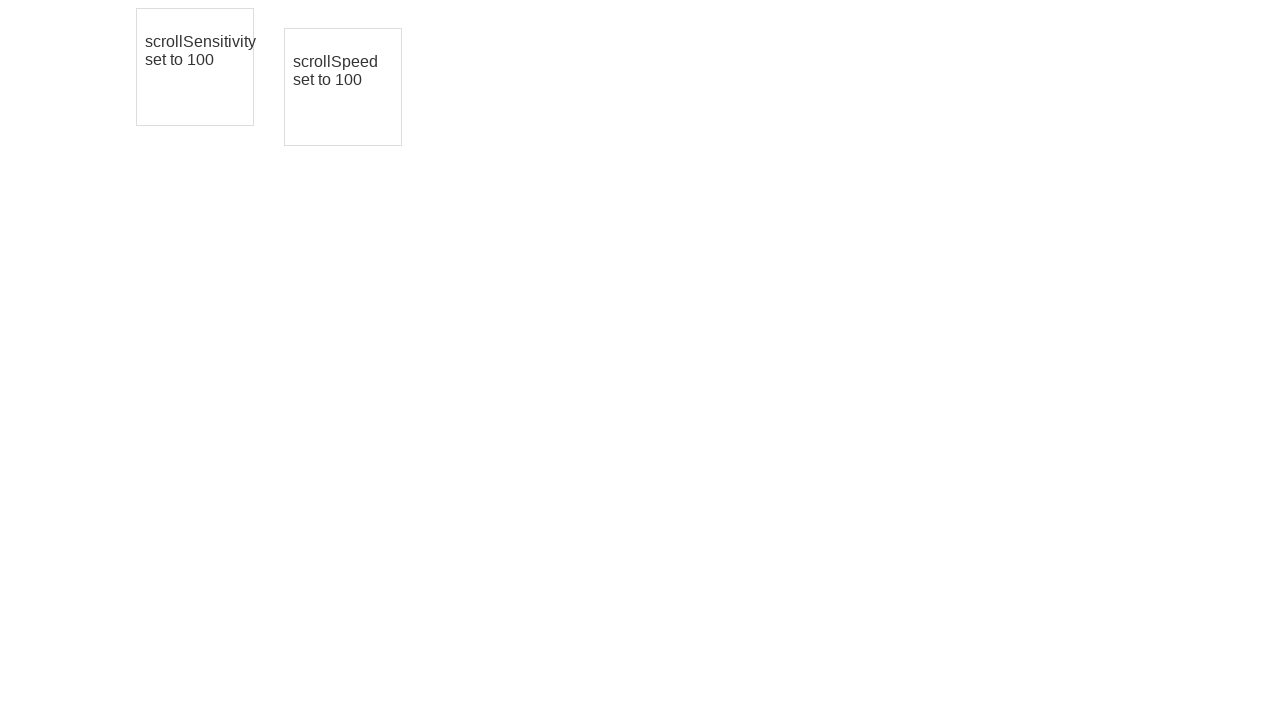

Released mouse button (iteration 2/5) at (343, 87)
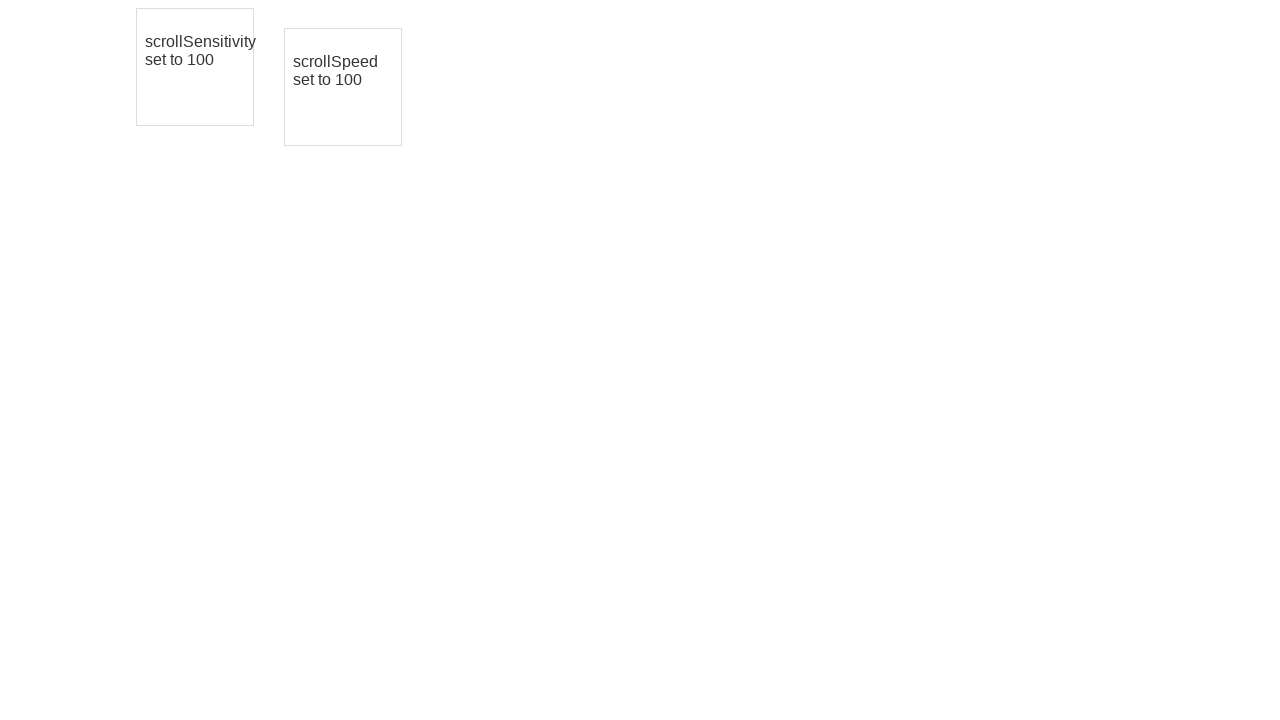

Waited 2 seconds for drag animation to complete (iteration 2/5)
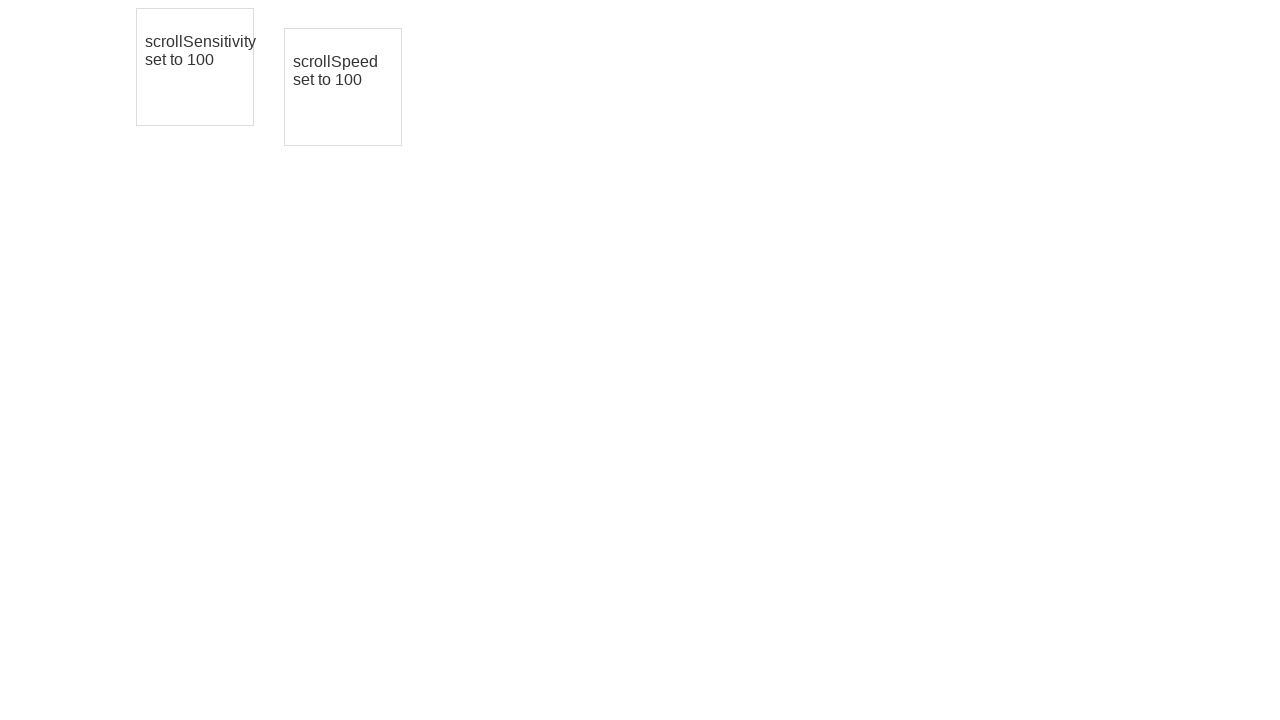

Retrieved bounding box for drag element (iteration 3/5)
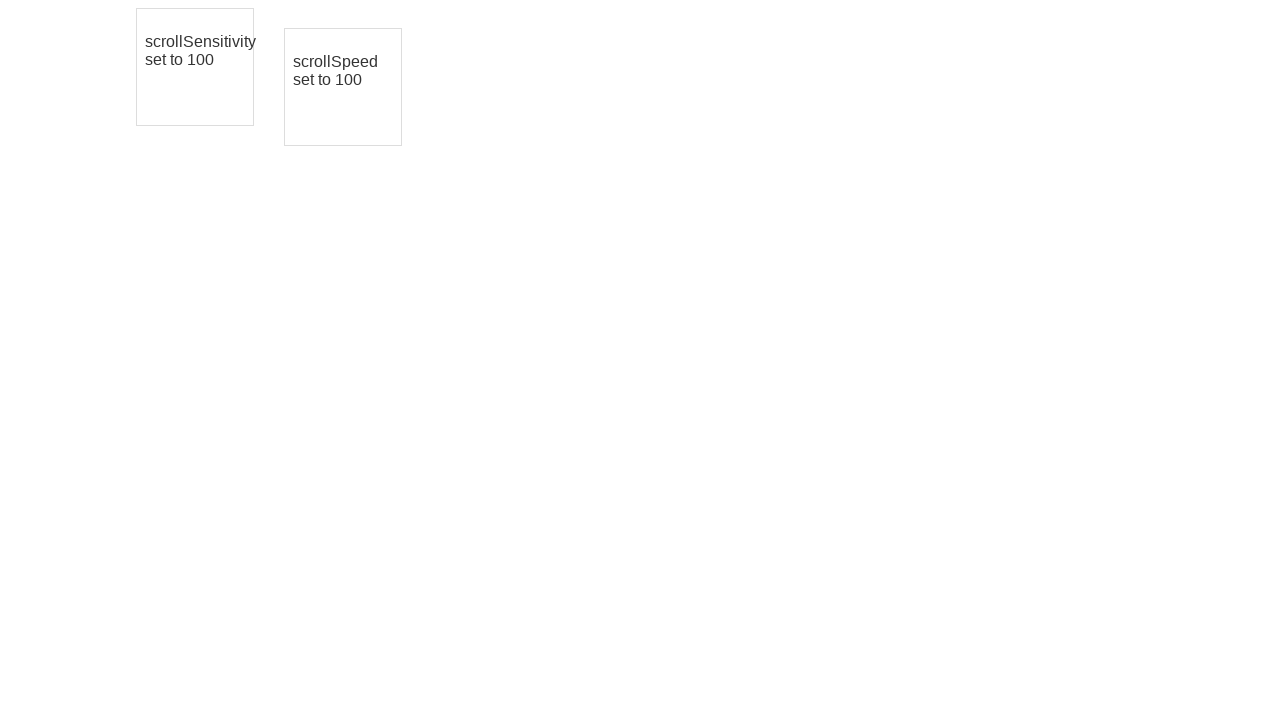

Moved mouse to center of drag element (iteration 3/5) at (343, 87)
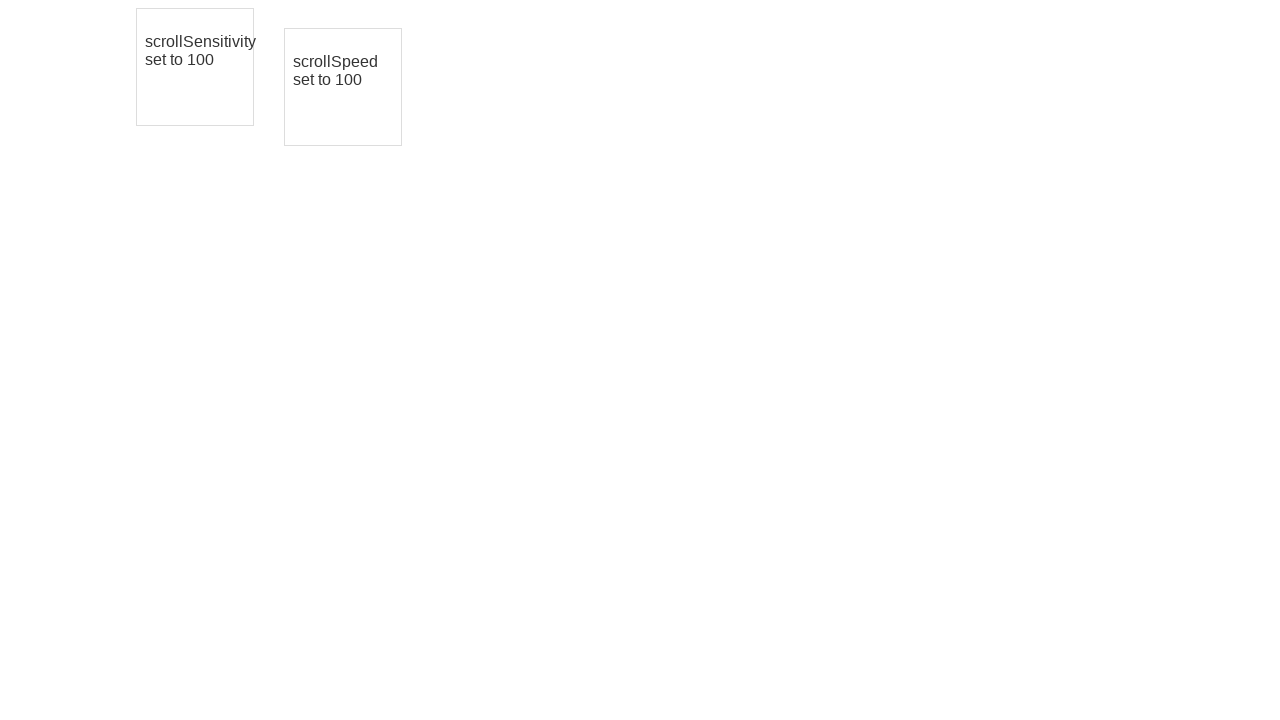

Pressed mouse button down (iteration 3/5) at (343, 87)
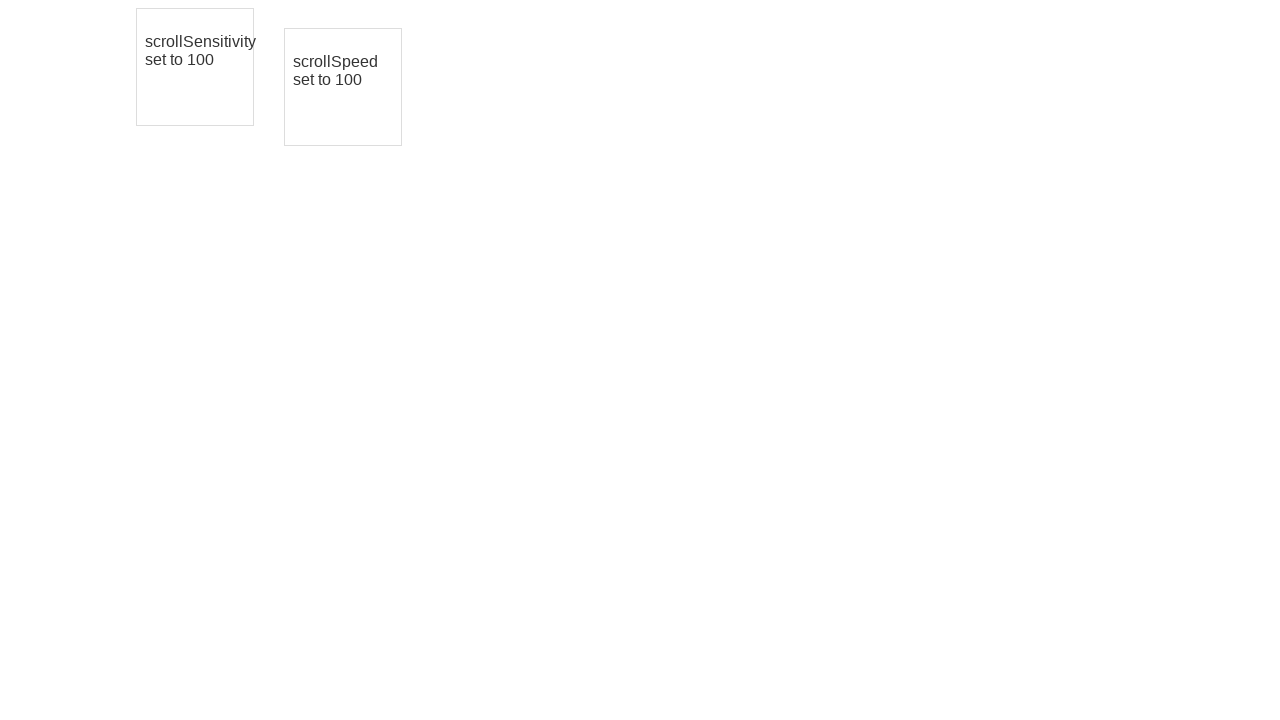

Moved mouse 10px right and 10px down (iteration 3/5) at (353, 97)
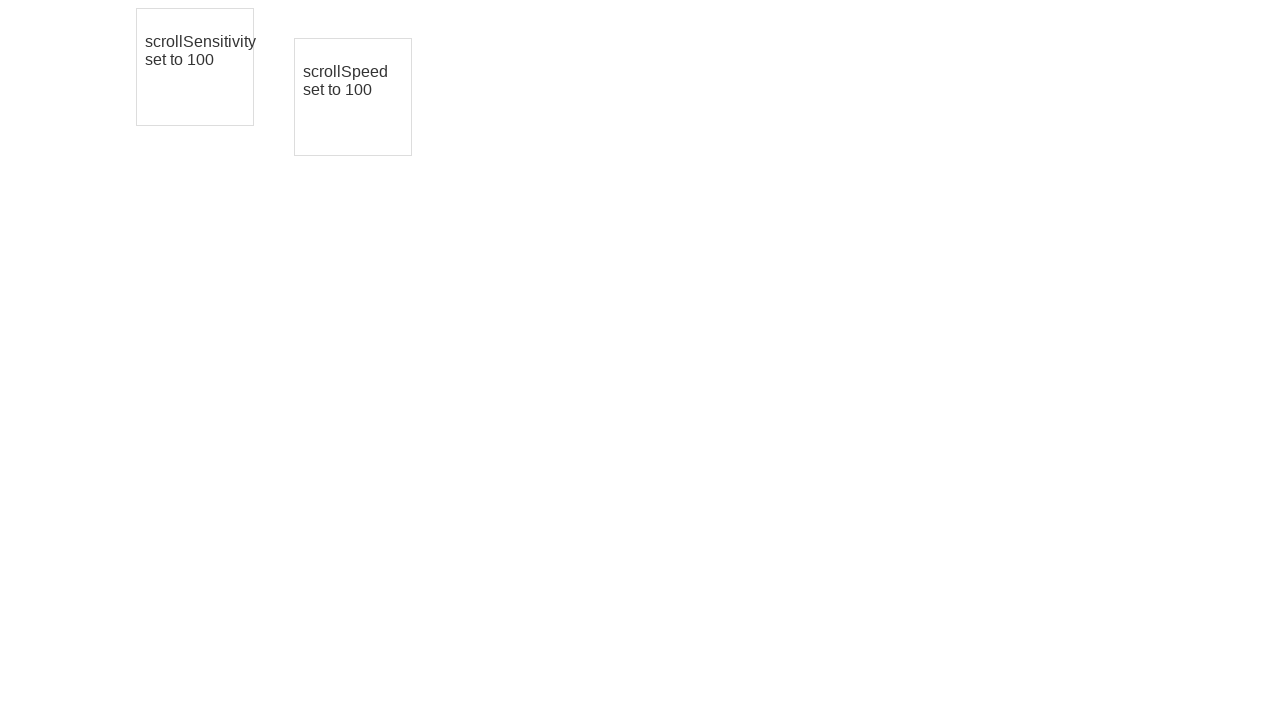

Released mouse button (iteration 3/5) at (353, 97)
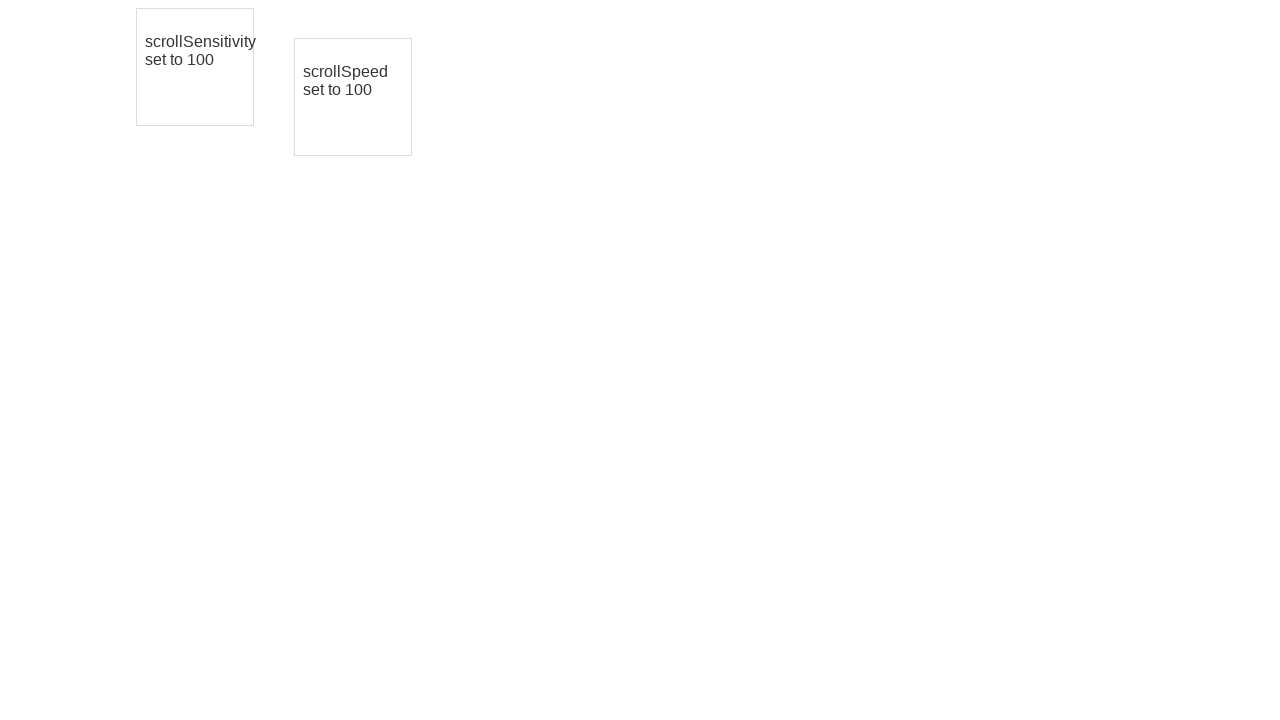

Waited 2 seconds for drag animation to complete (iteration 3/5)
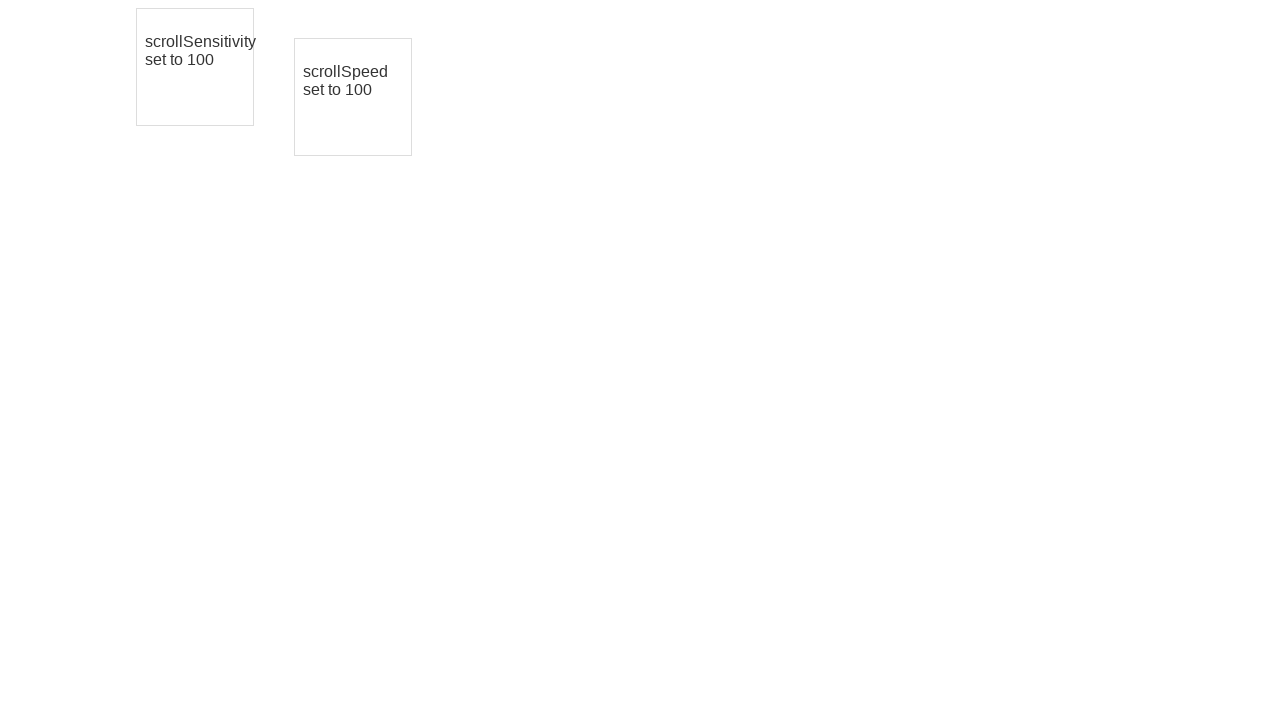

Retrieved bounding box for drag element (iteration 4/5)
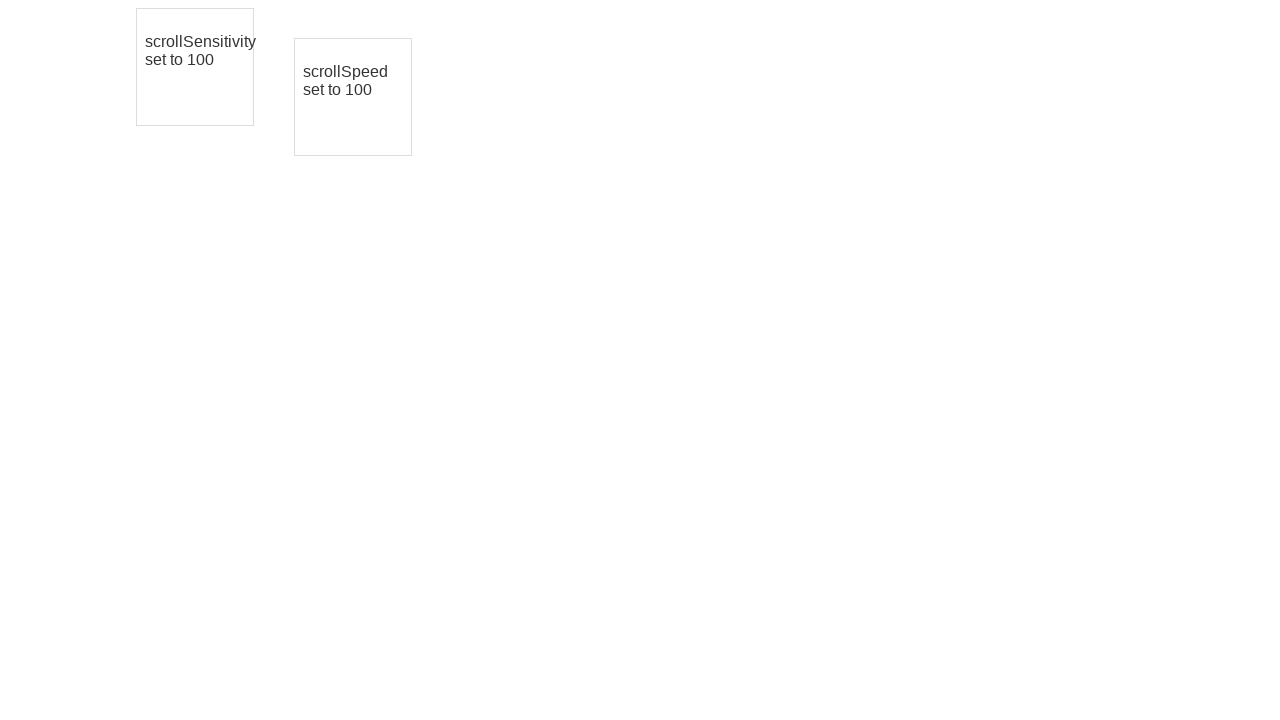

Moved mouse to center of drag element (iteration 4/5) at (353, 97)
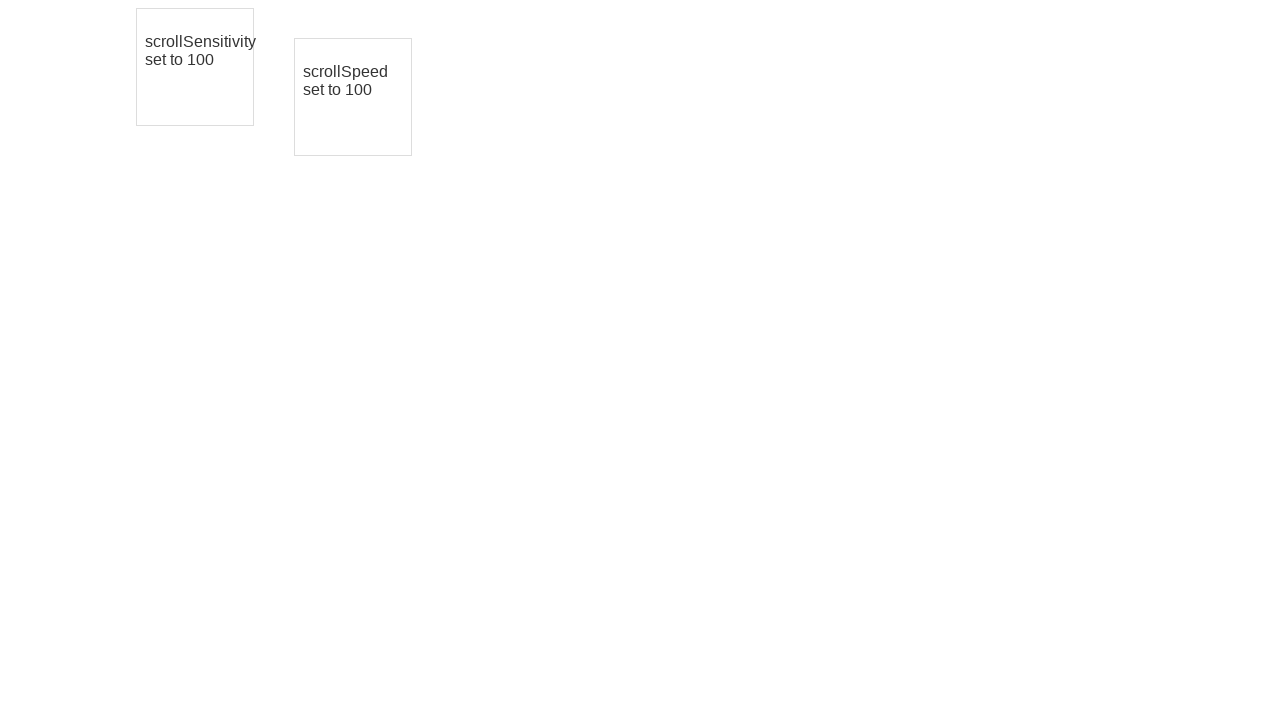

Pressed mouse button down (iteration 4/5) at (353, 97)
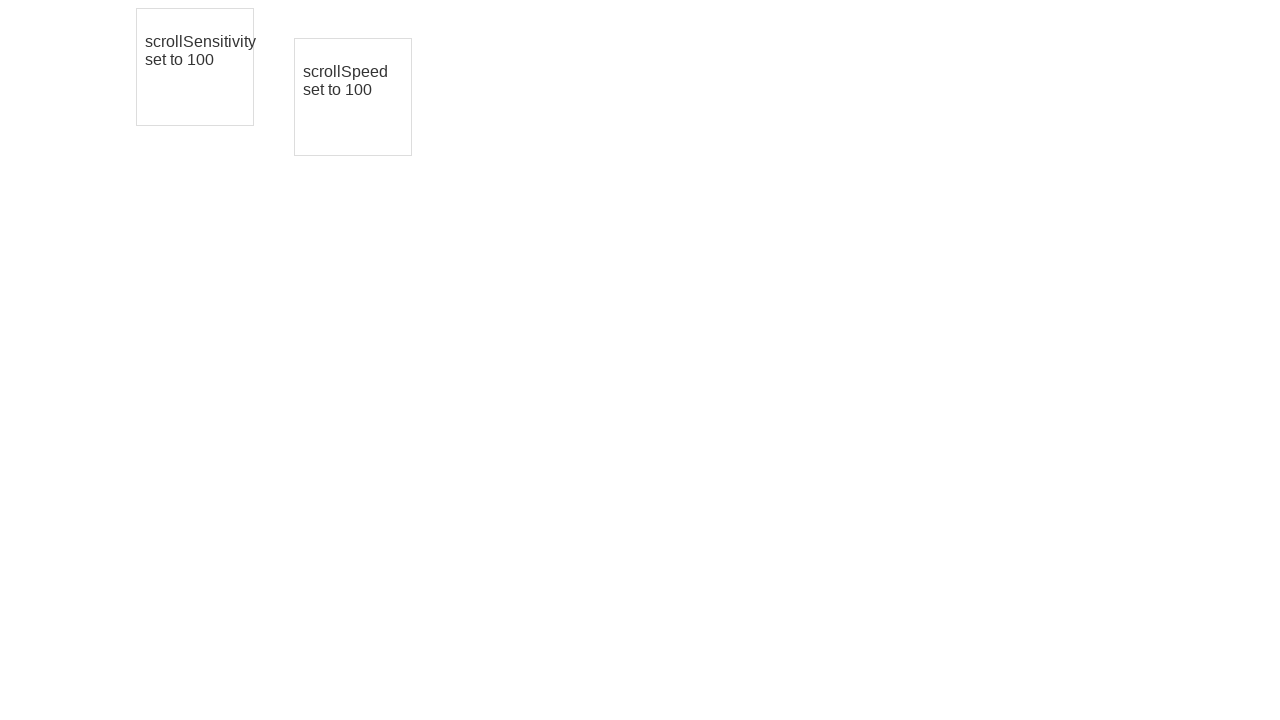

Moved mouse 10px right and 10px down (iteration 4/5) at (363, 107)
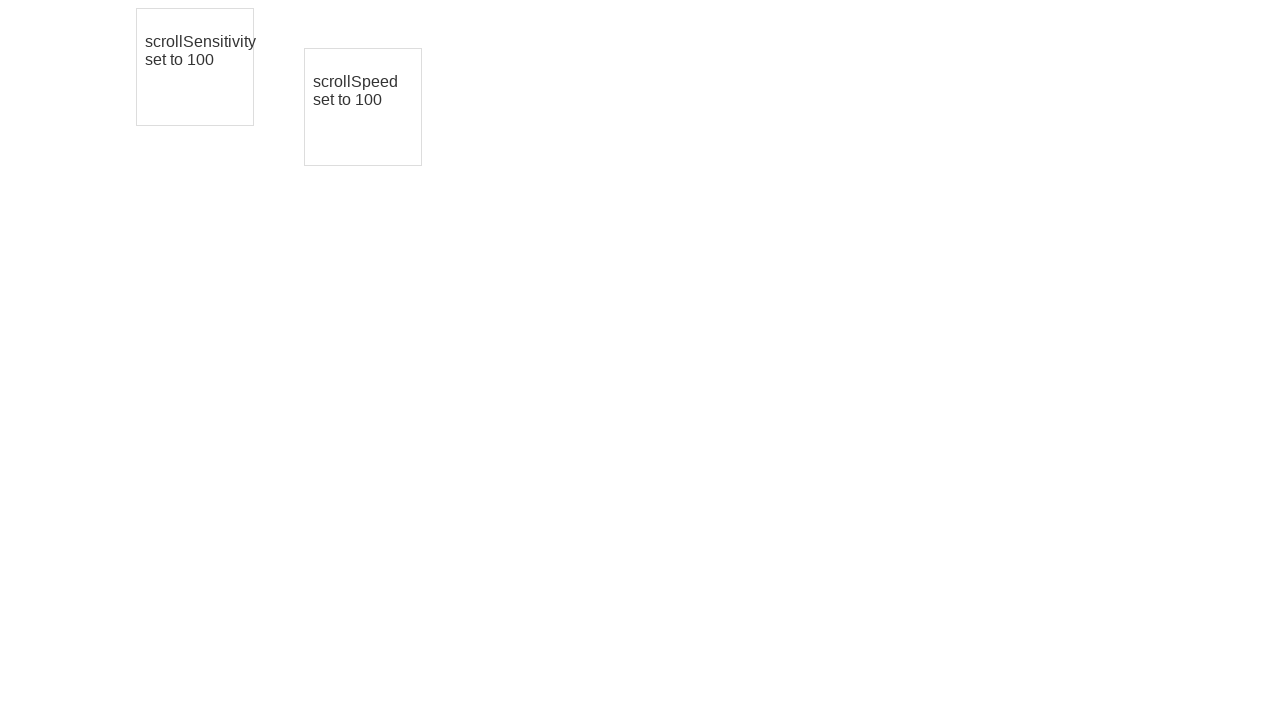

Released mouse button (iteration 4/5) at (363, 107)
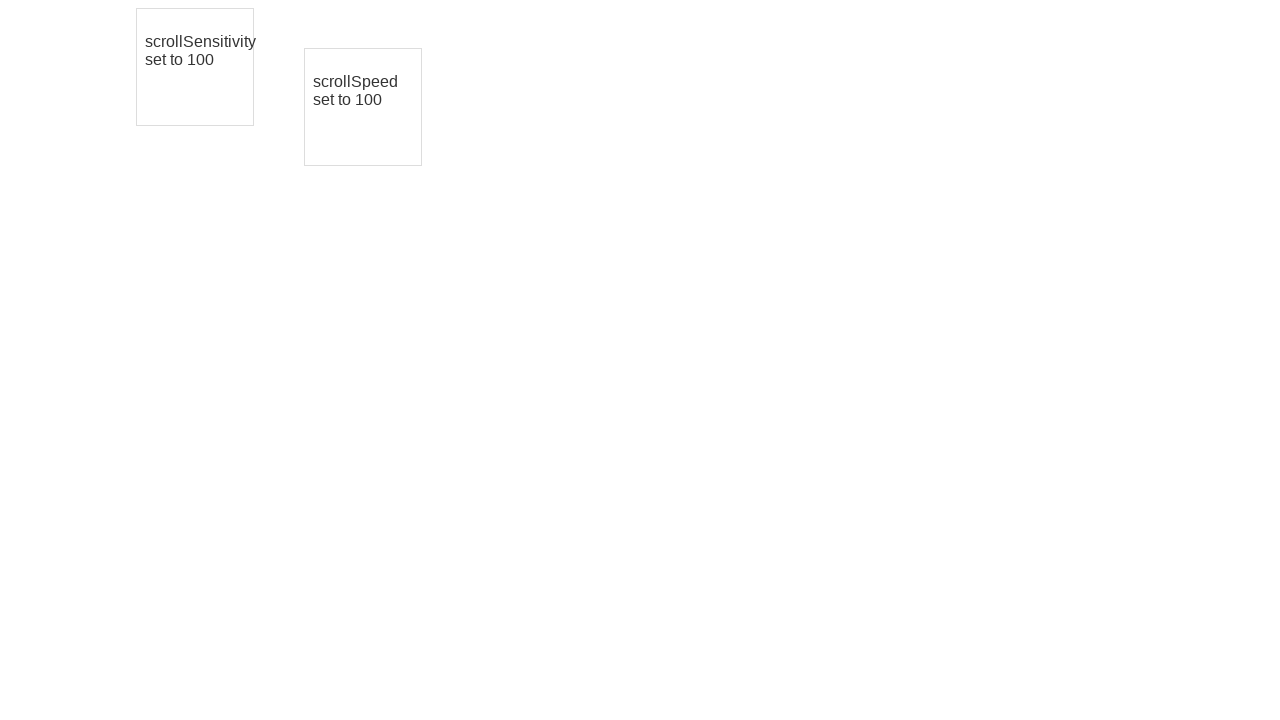

Waited 2 seconds for drag animation to complete (iteration 4/5)
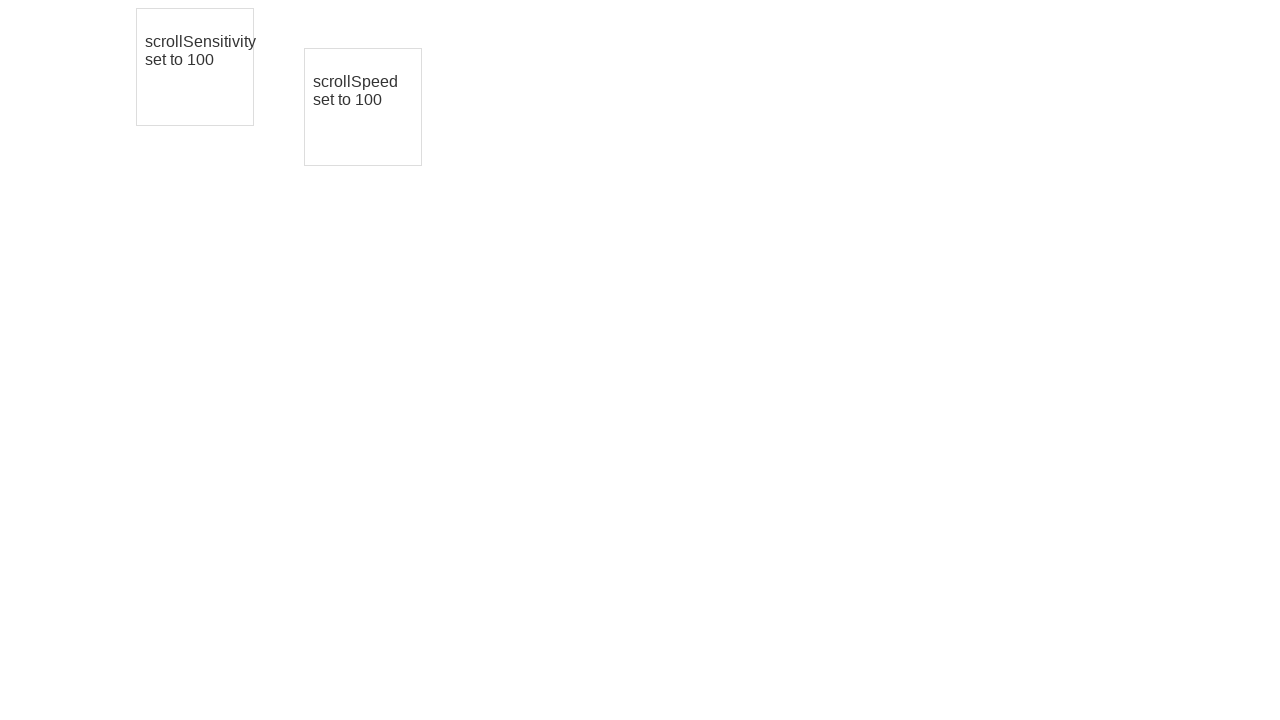

Retrieved bounding box for drag element (iteration 5/5)
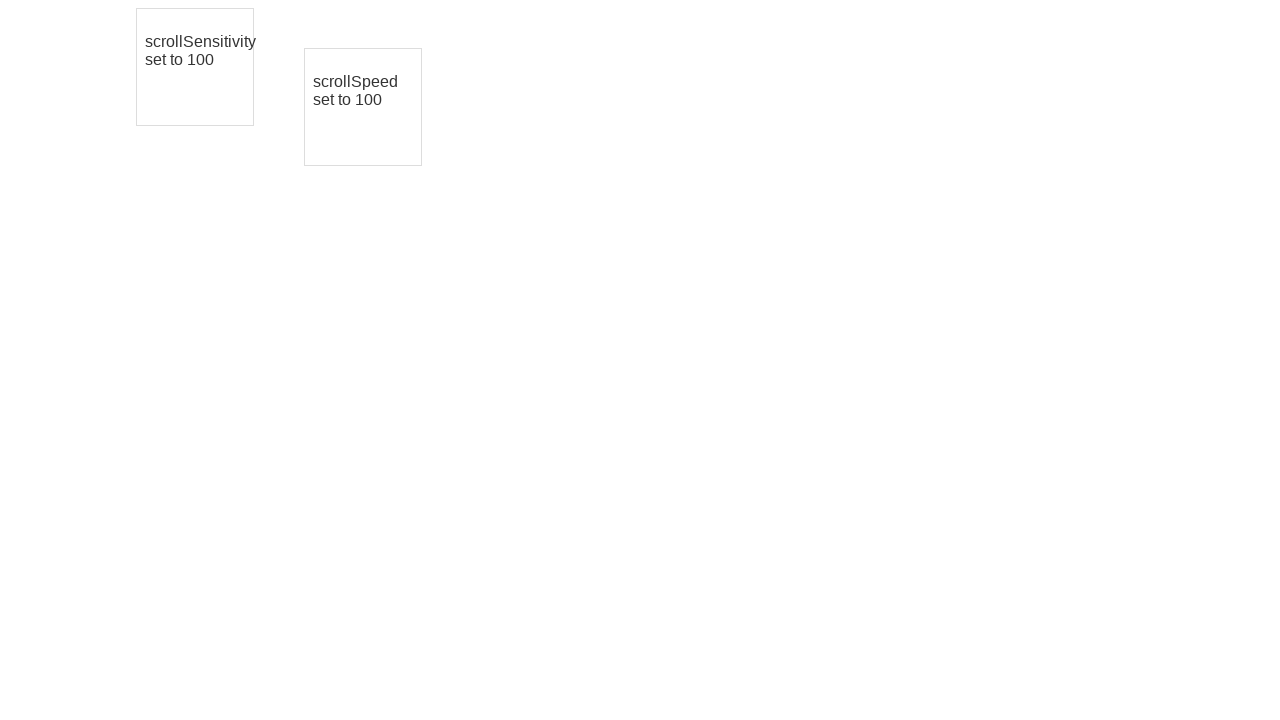

Moved mouse to center of drag element (iteration 5/5) at (363, 107)
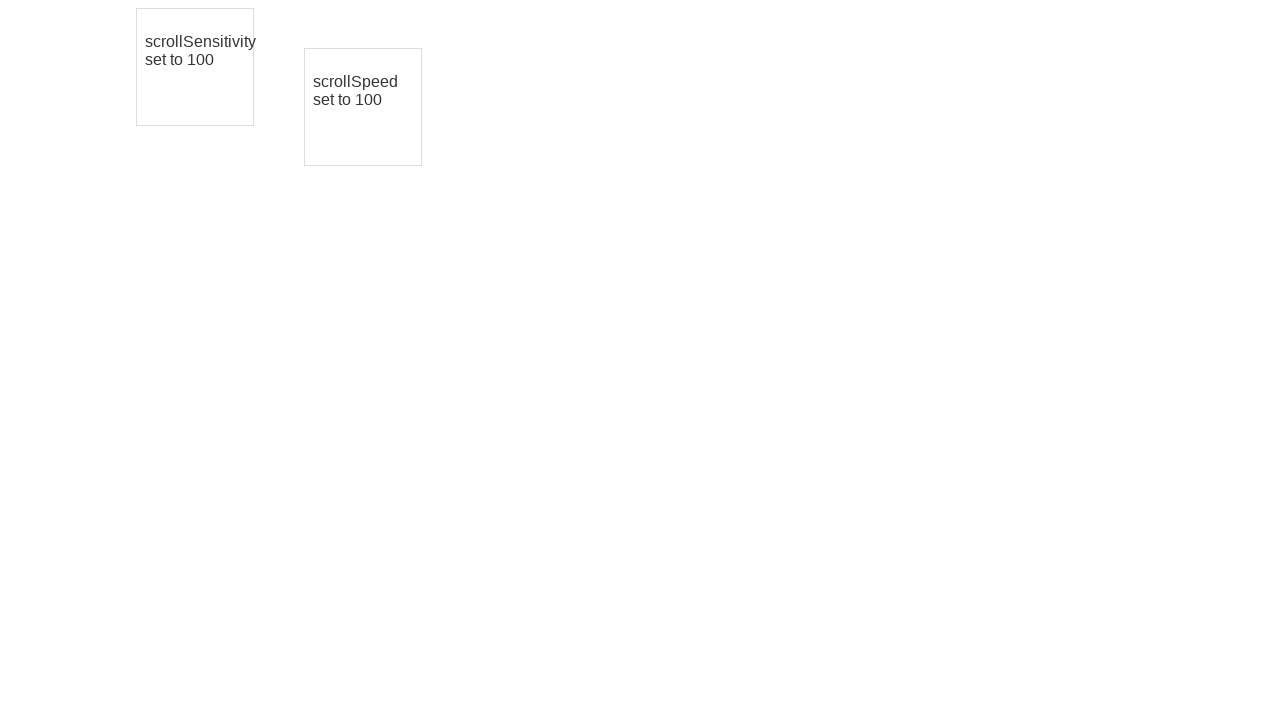

Pressed mouse button down (iteration 5/5) at (363, 107)
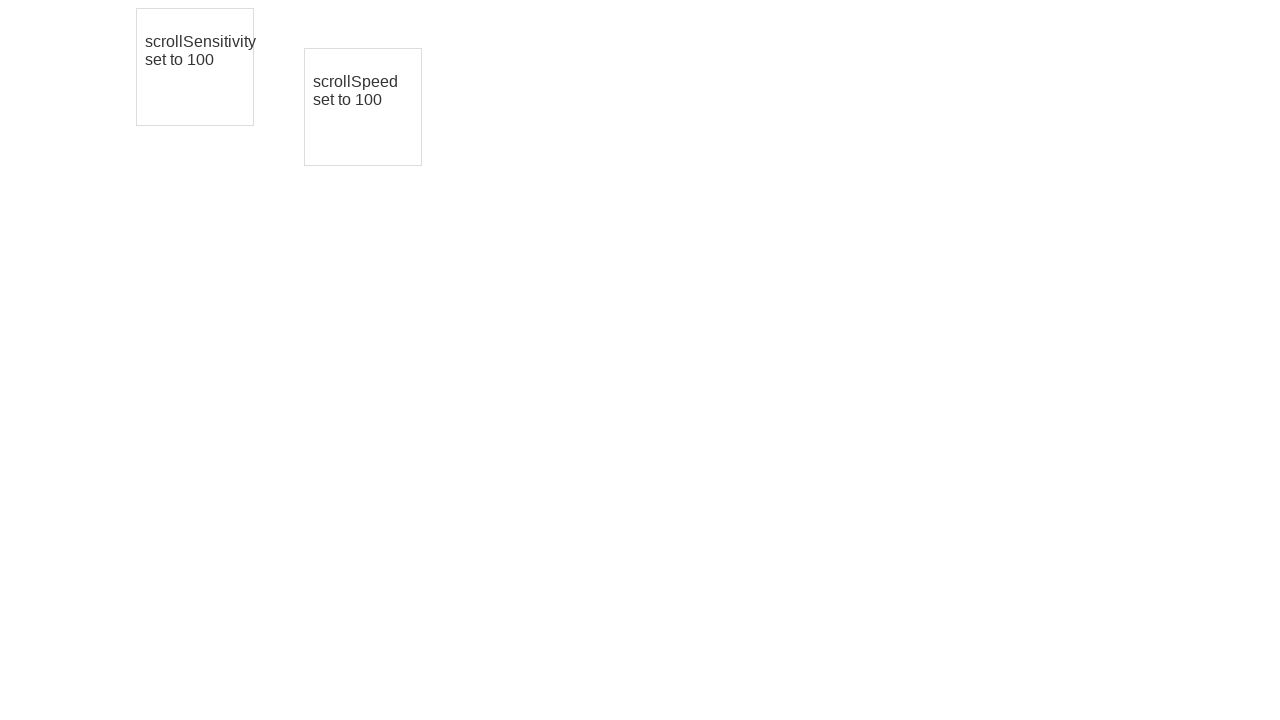

Moved mouse 10px right and 10px down (iteration 5/5) at (373, 117)
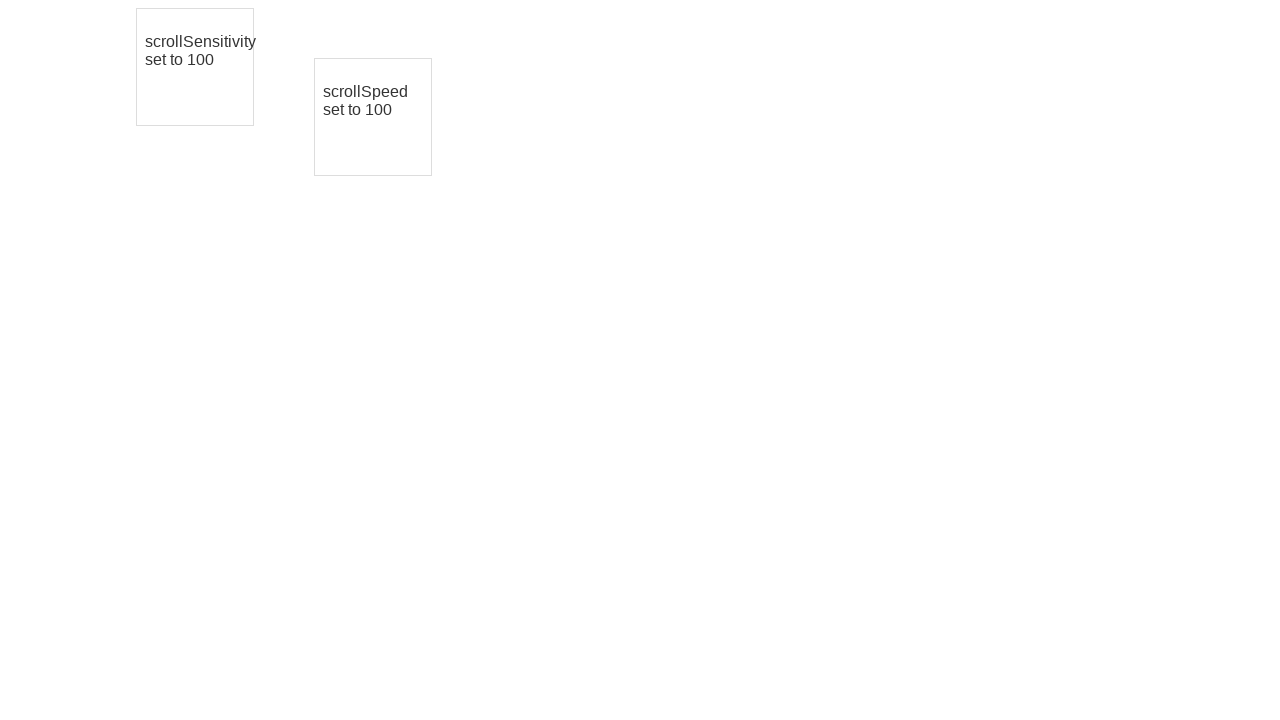

Released mouse button (iteration 5/5) at (373, 117)
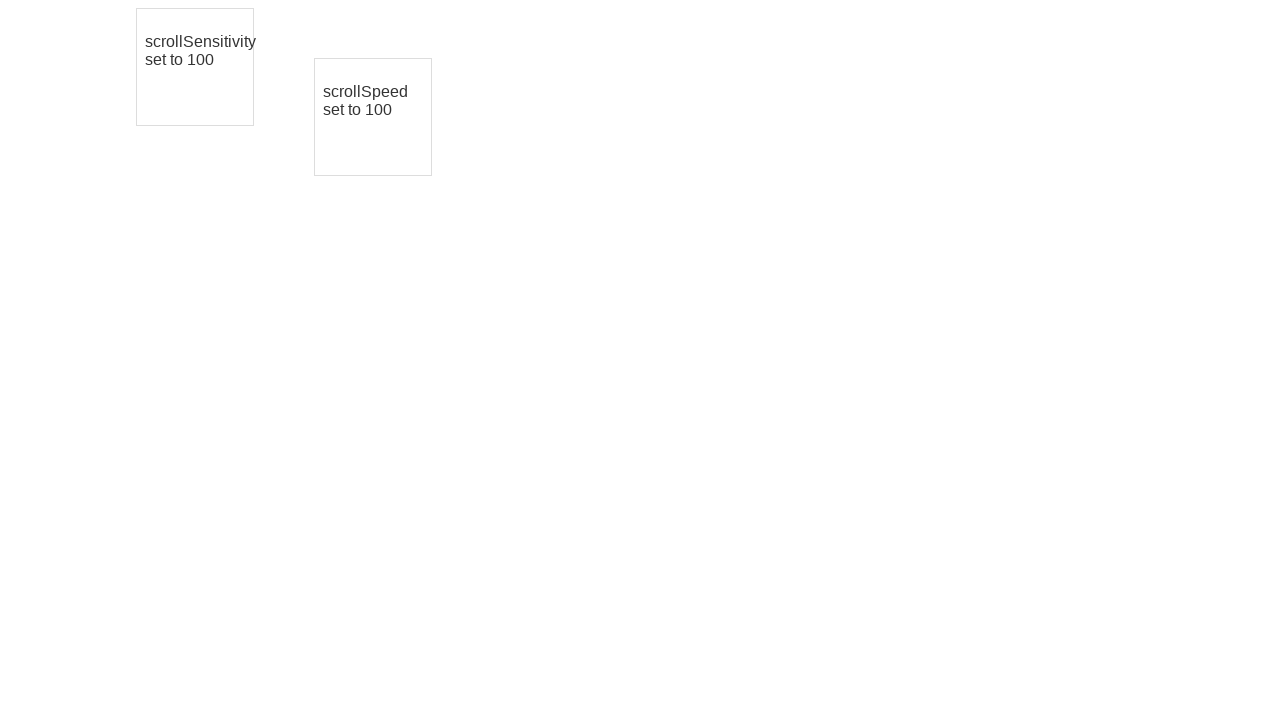

Waited 2 seconds for drag animation to complete (iteration 5/5)
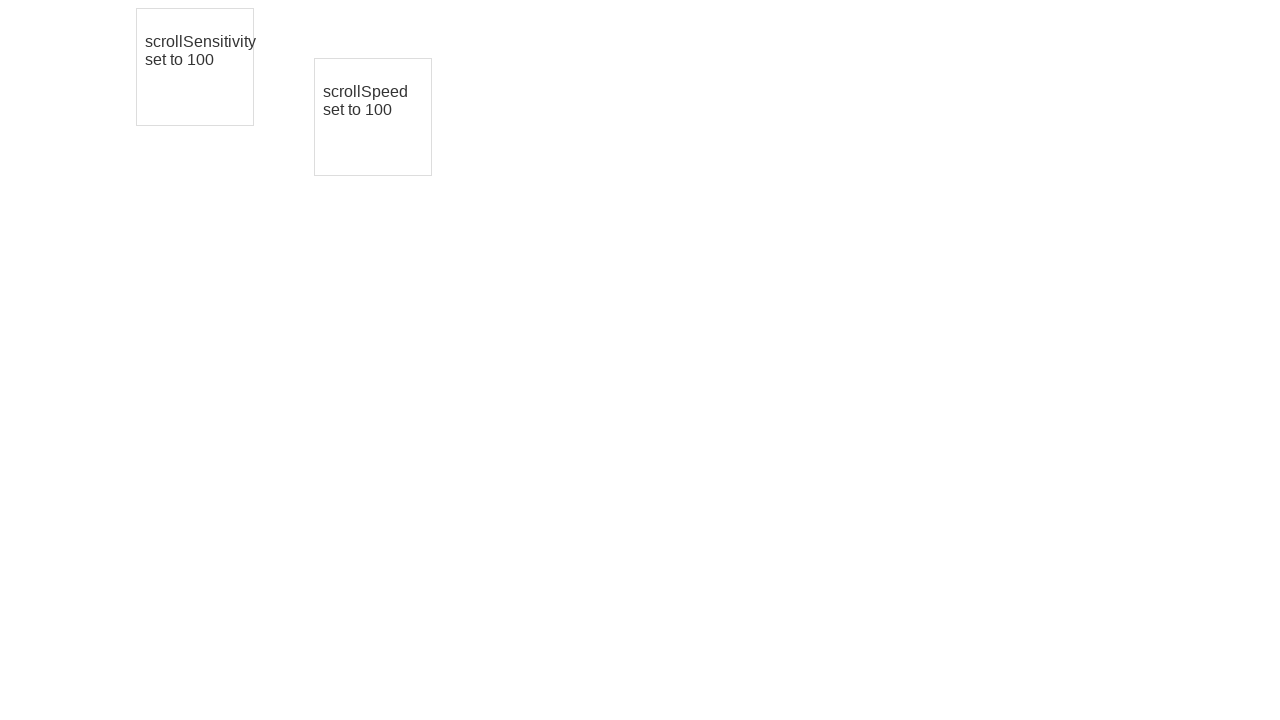

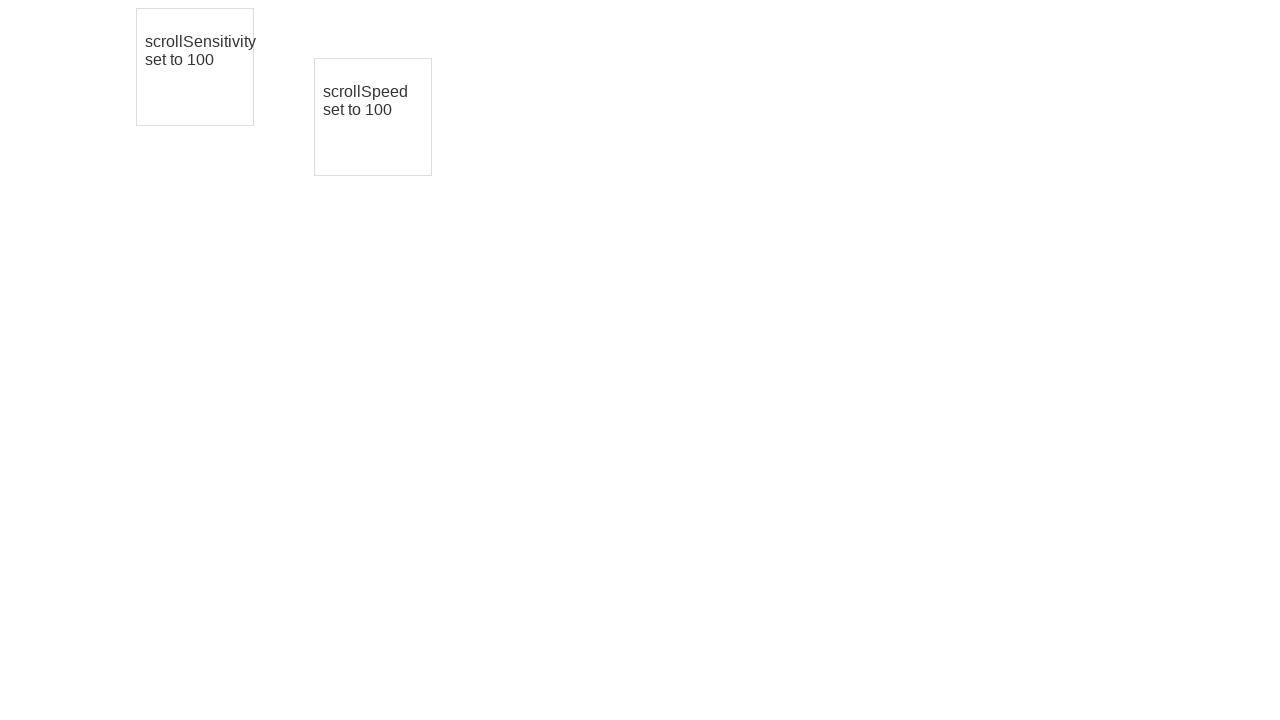